Tests that clicking filter links highlights the currently applied filter

Starting URL: https://demo.playwright.dev/todomvc

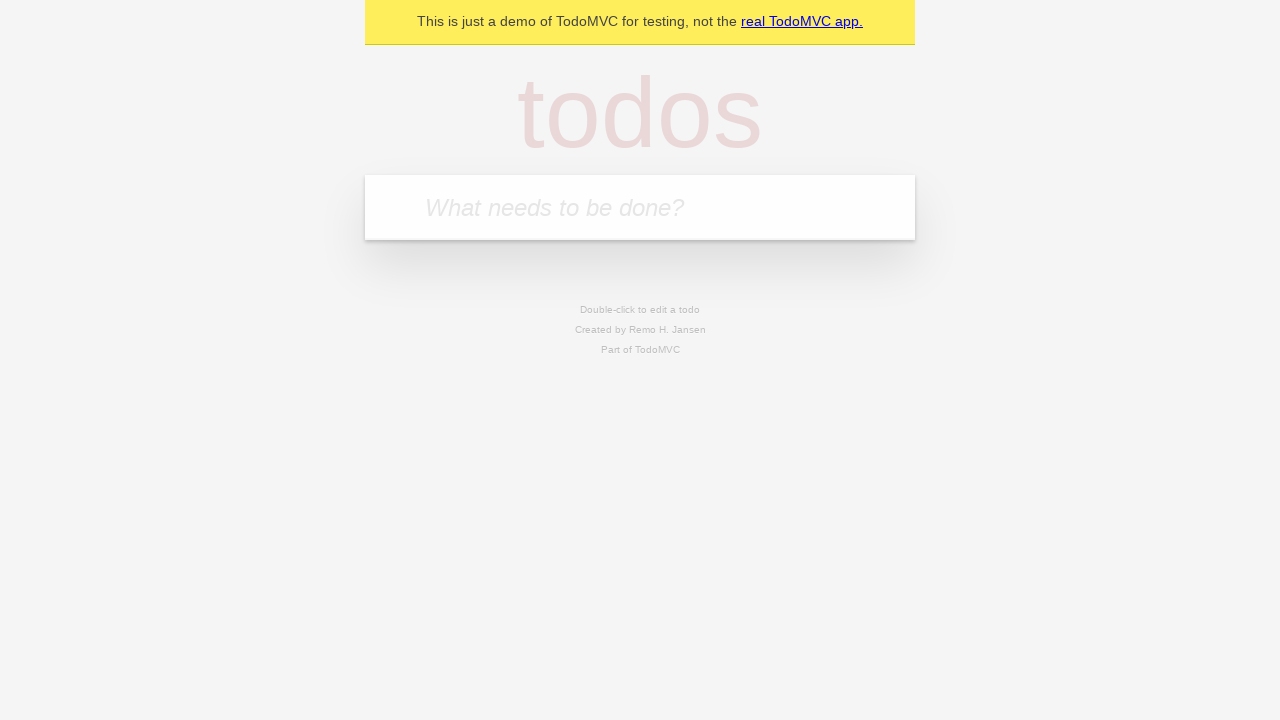

Filled todo input with 'buy some cheese' on internal:attr=[placeholder="What needs to be done?"i]
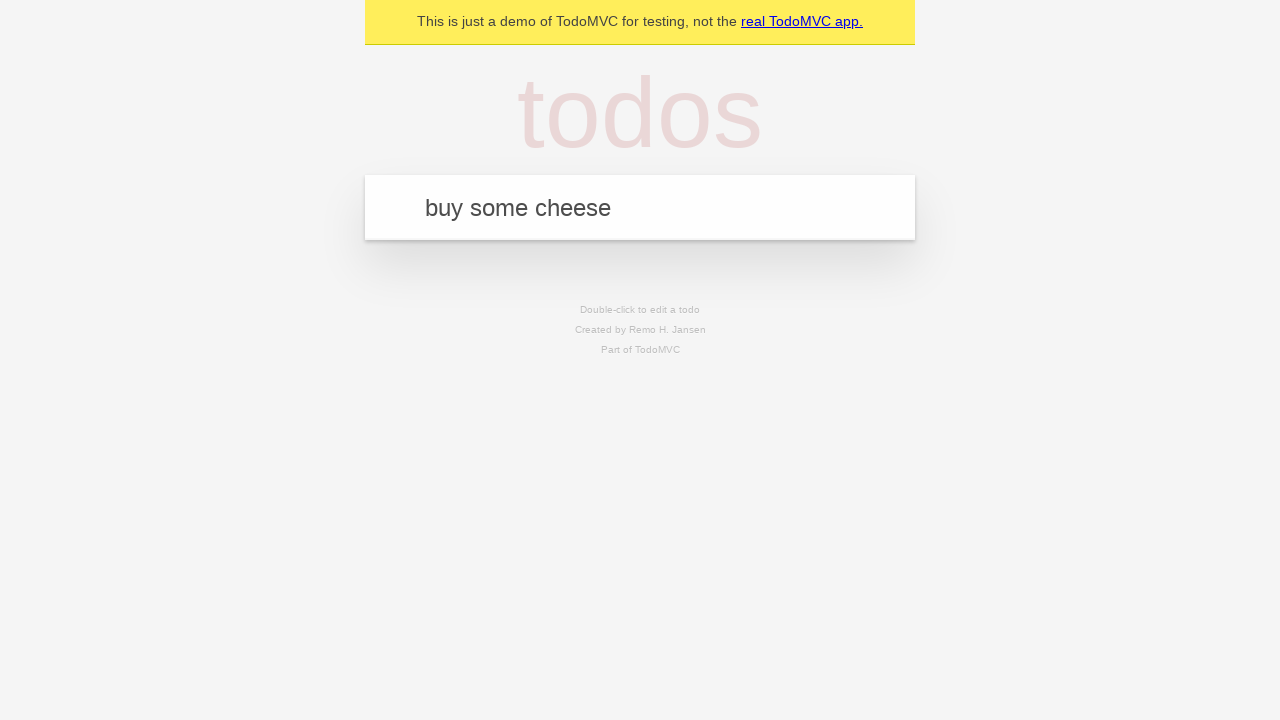

Pressed Enter to add first todo on internal:attr=[placeholder="What needs to be done?"i]
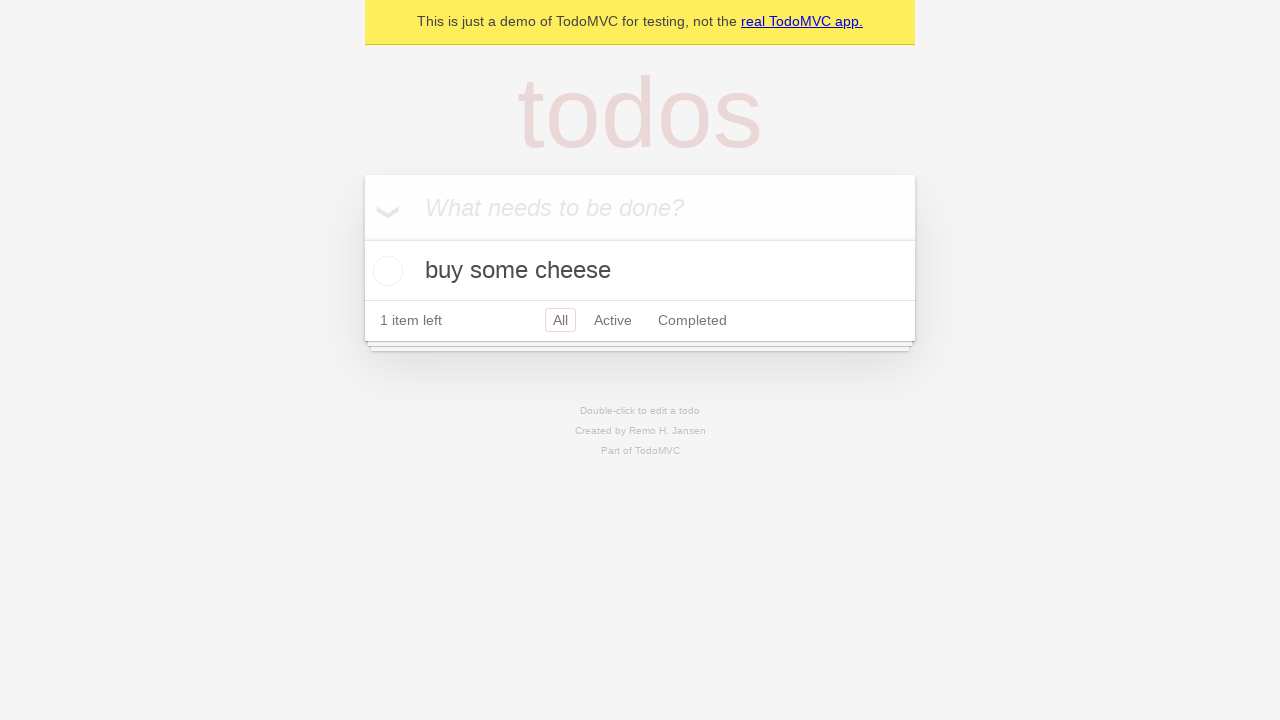

Filled todo input with 'feed the cat' on internal:attr=[placeholder="What needs to be done?"i]
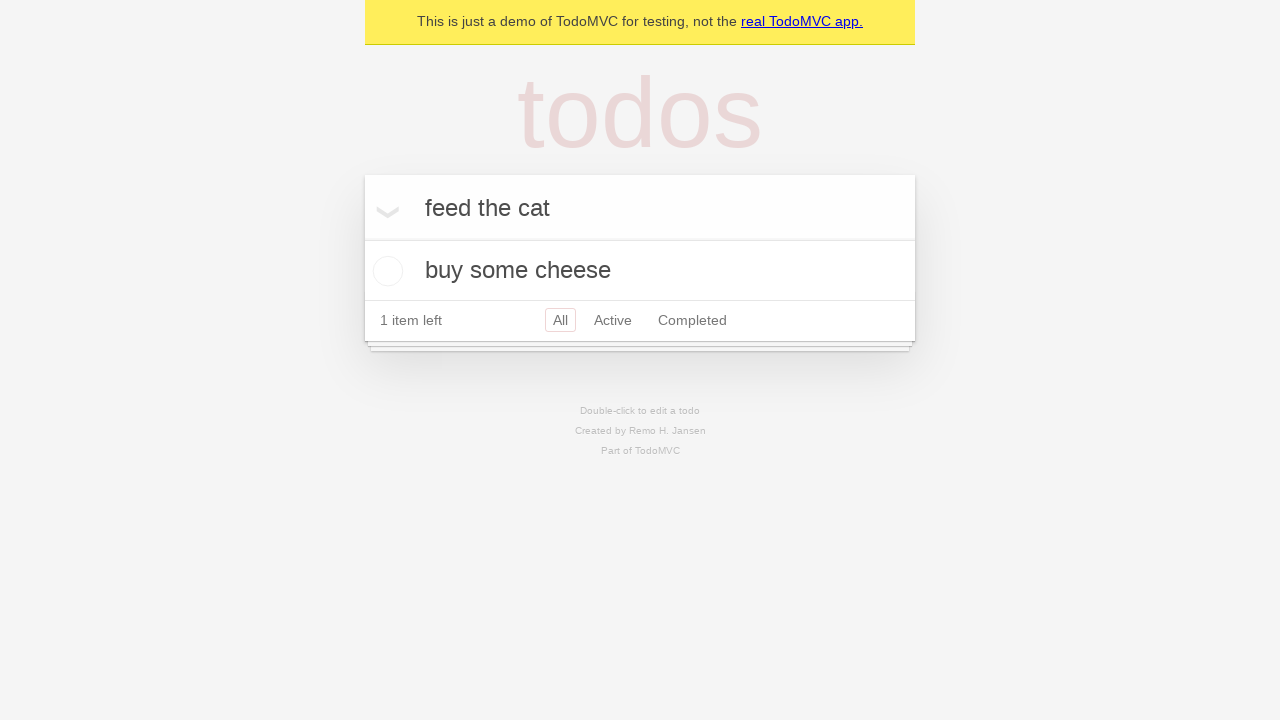

Pressed Enter to add second todo on internal:attr=[placeholder="What needs to be done?"i]
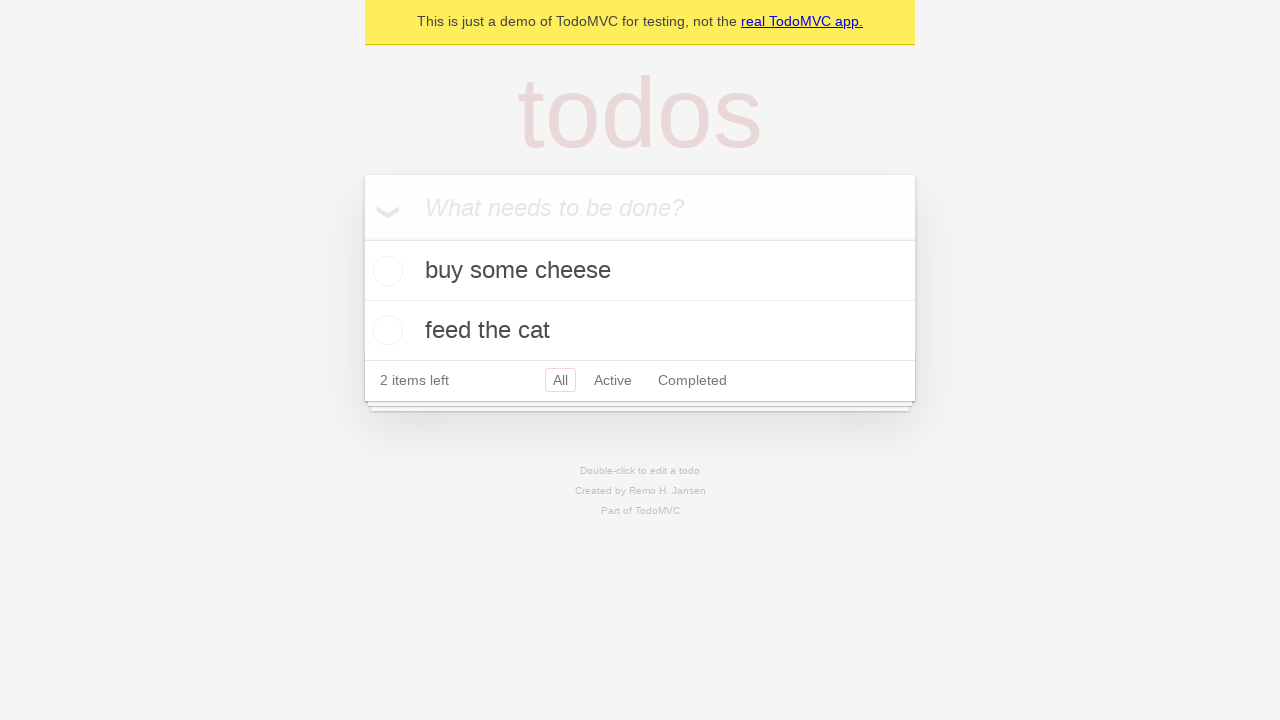

Filled todo input with 'book a doctors appointment' on internal:attr=[placeholder="What needs to be done?"i]
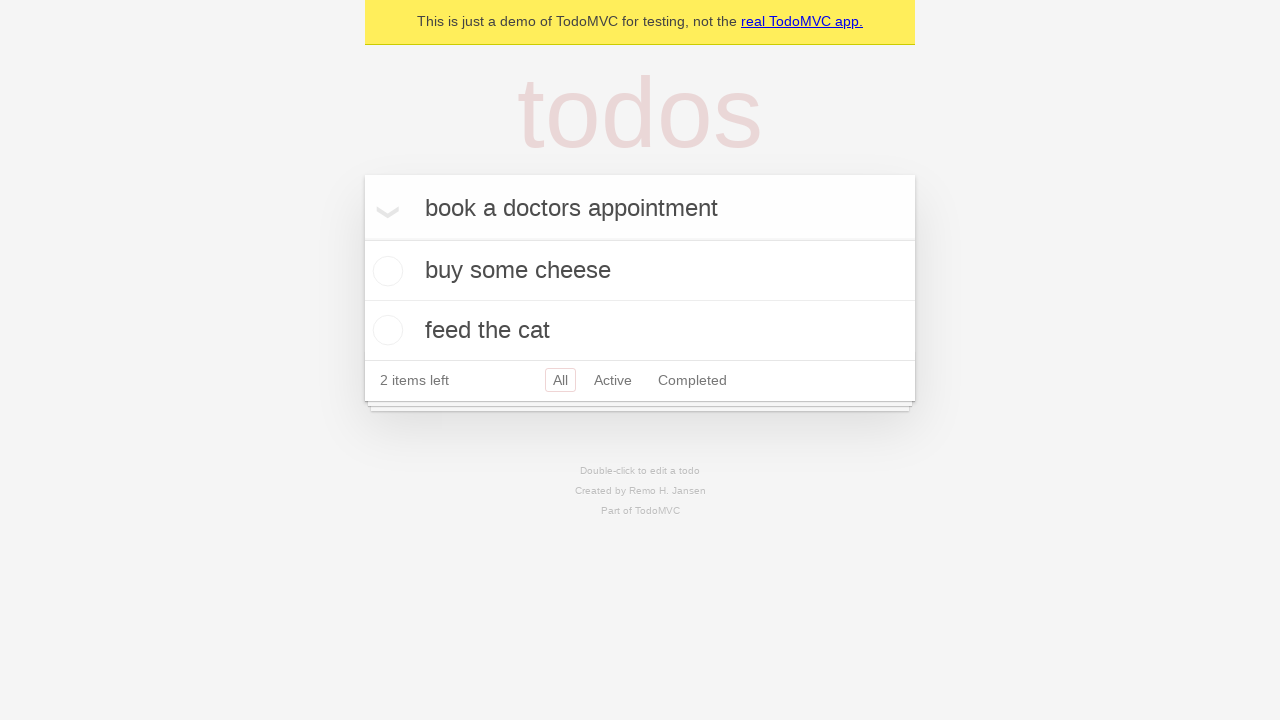

Pressed Enter to add third todo on internal:attr=[placeholder="What needs to be done?"i]
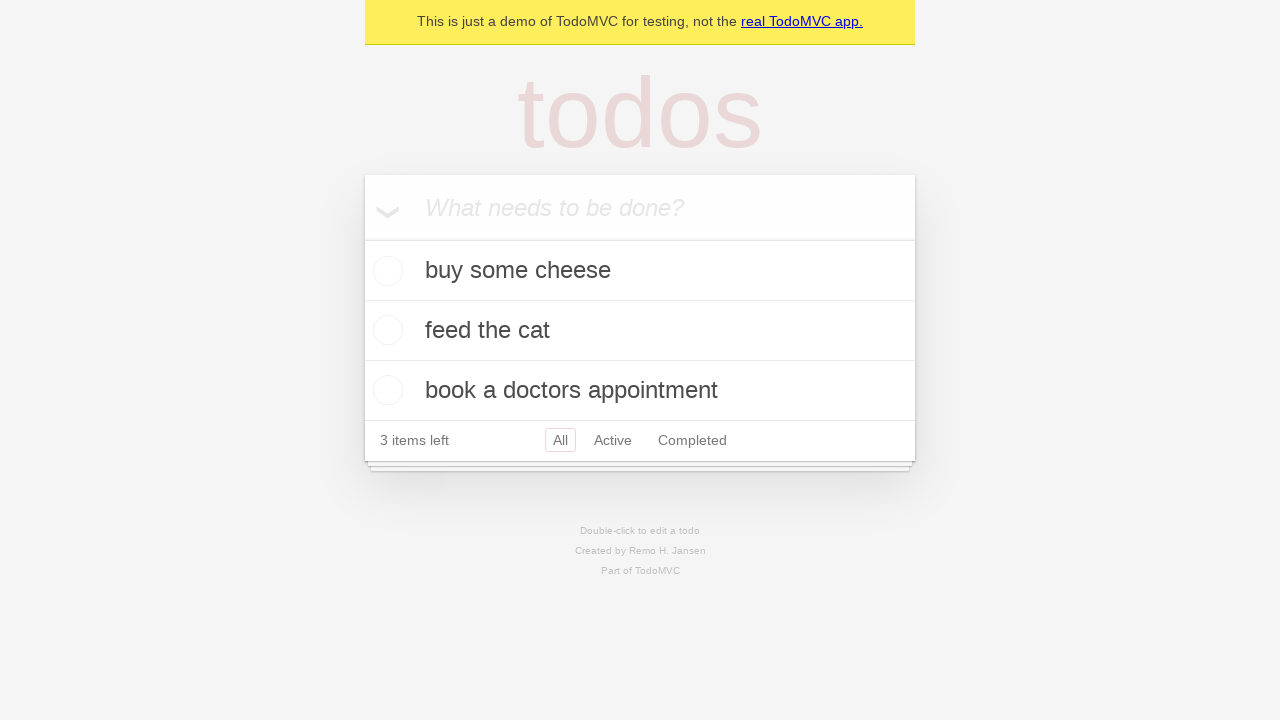

Clicked Active filter link at (613, 440) on internal:role=link[name="Active"i]
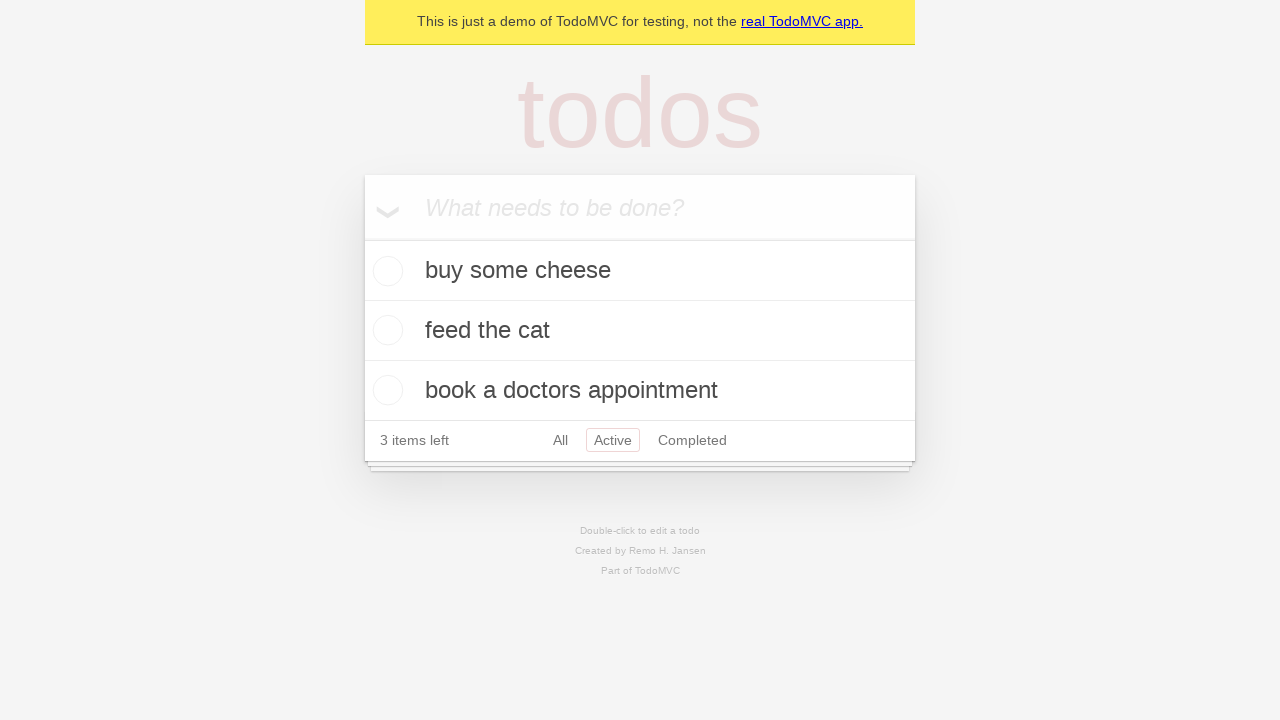

Clicked Completed filter link to verify highlighting at (692, 440) on internal:role=link[name="Completed"i]
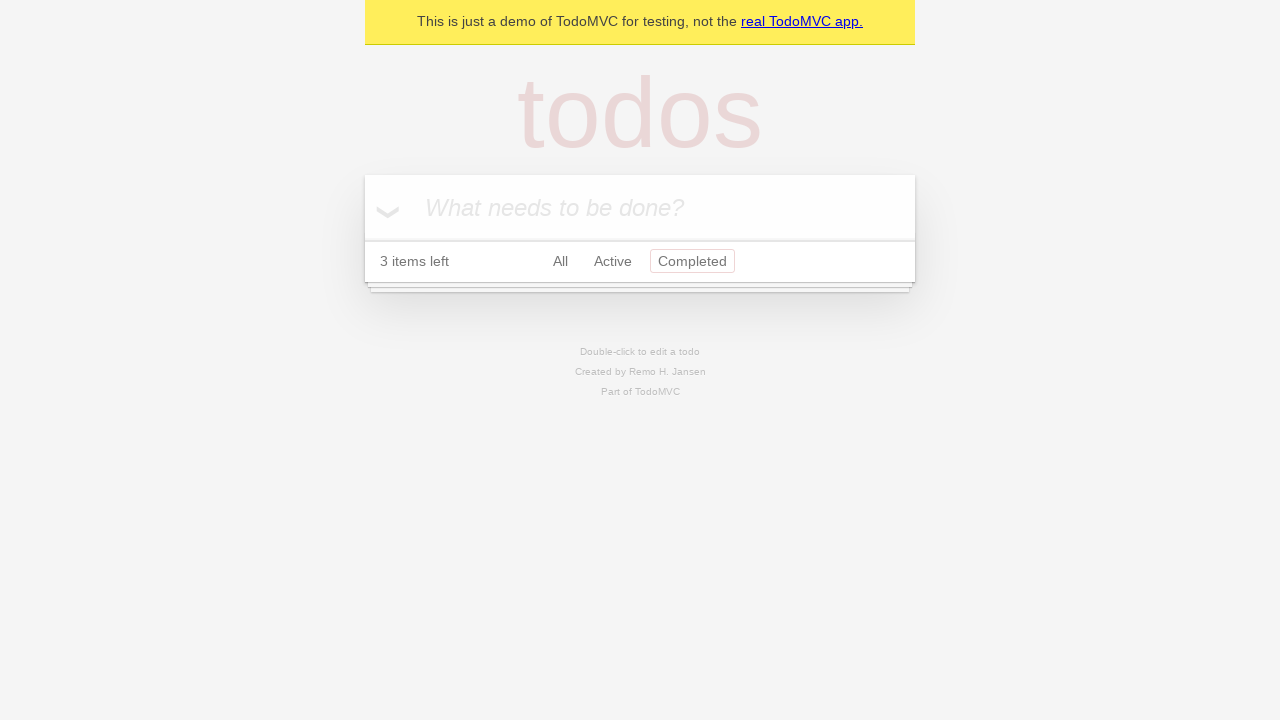

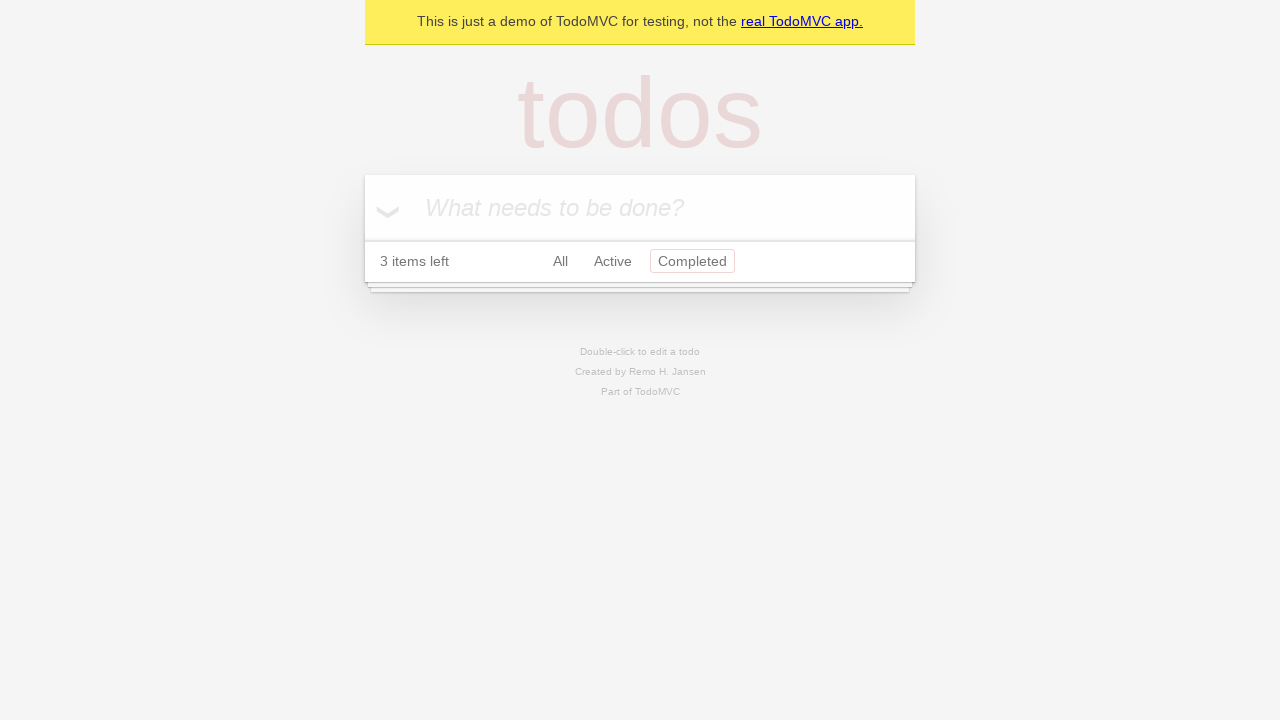